Tests adding todo items to an empty list by entering text and pressing Enter, then verifying the items appear in the list

Starting URL: https://todomvc.com/examples/angular/dist/browser/#/all

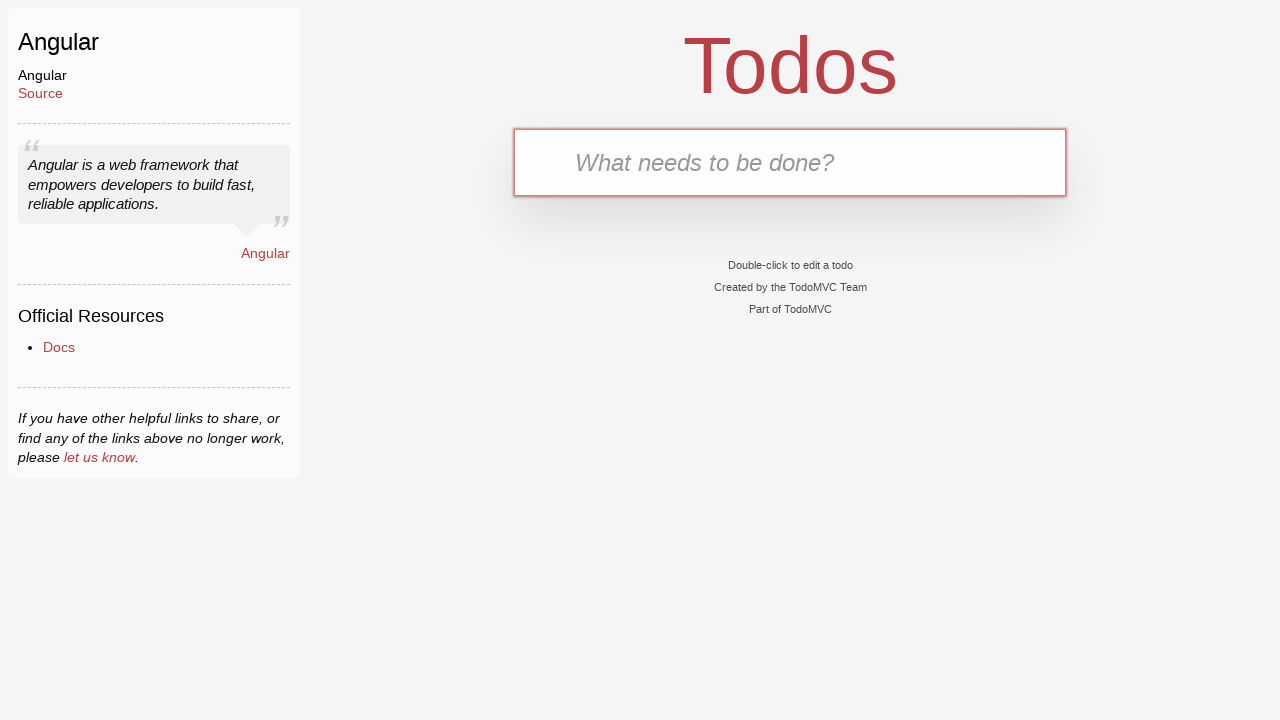

Navigated to TodoMVC Angular example page
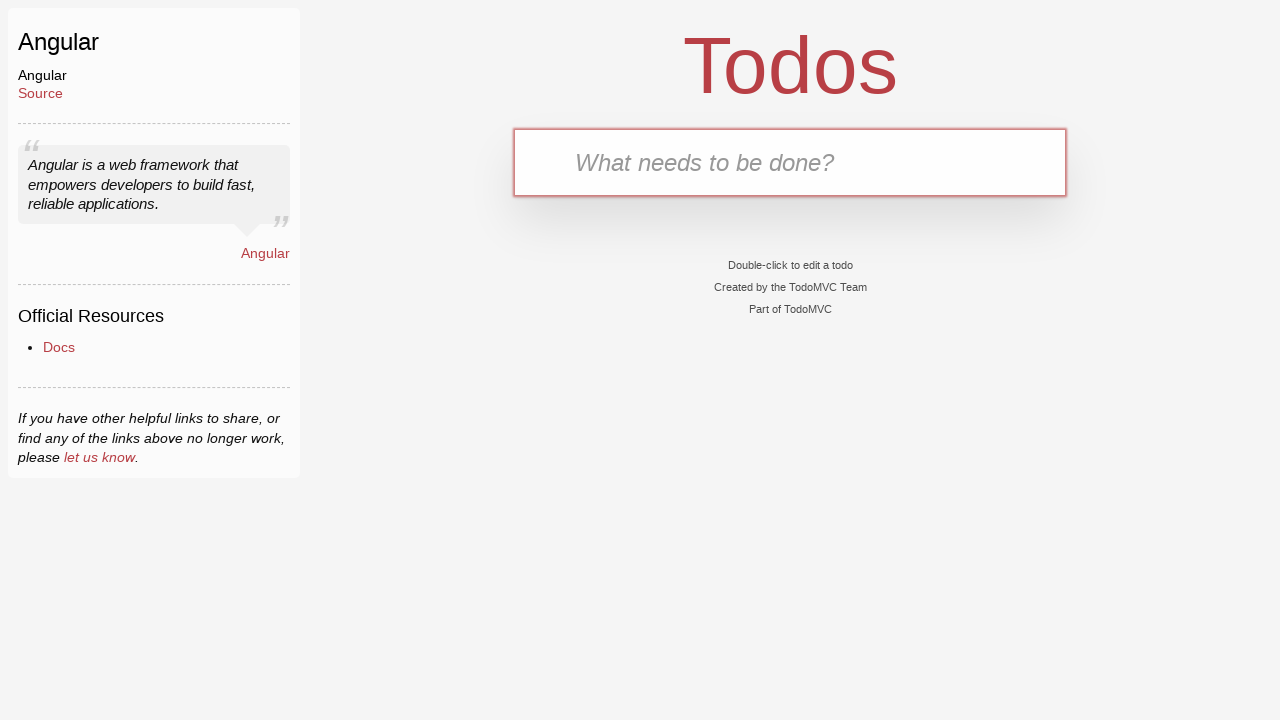

Filled new-todo input with 'Buy butter' on .new-todo
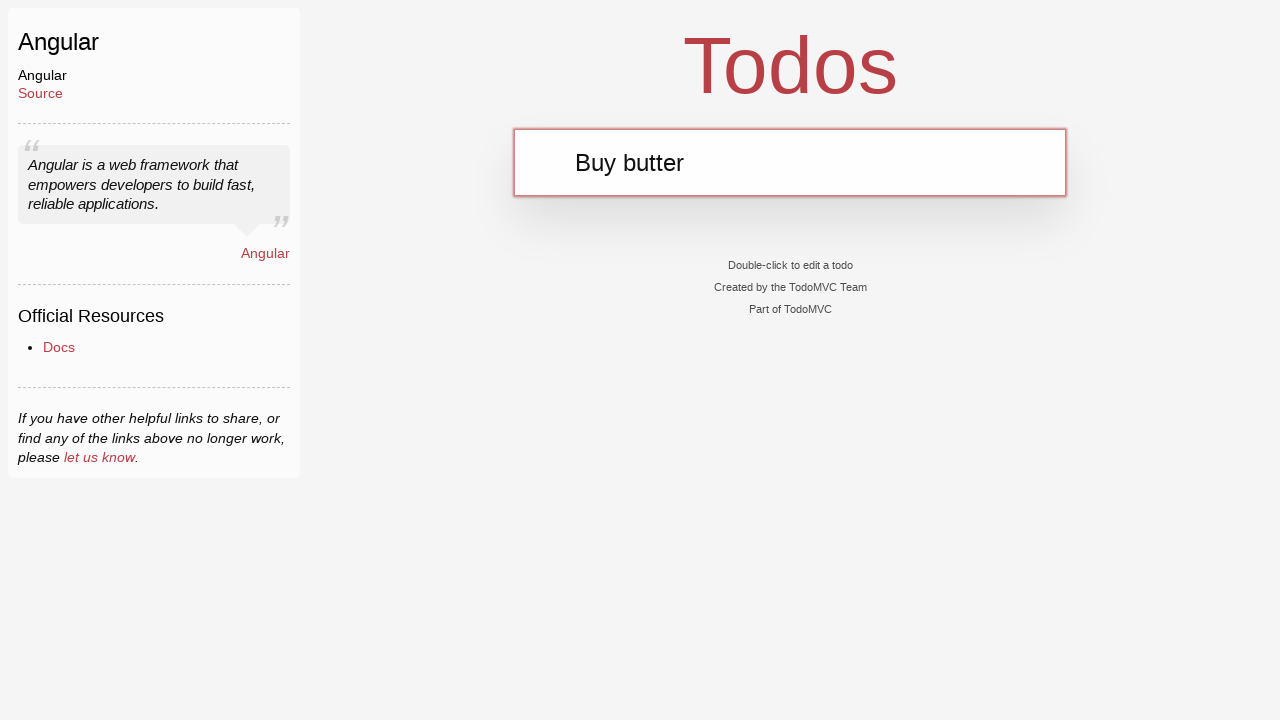

Pressed Enter to add 'Buy butter' to the list on .new-todo
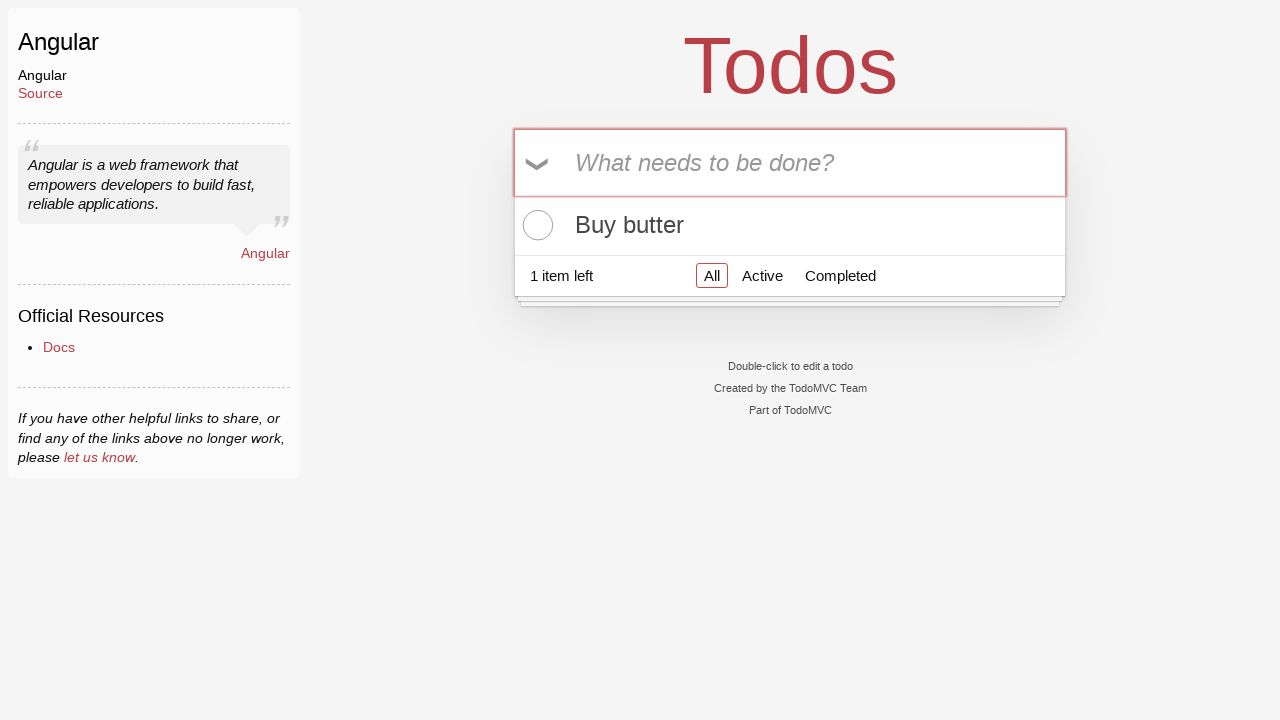

Filled new-todo input with 'Buy eggs' on .new-todo
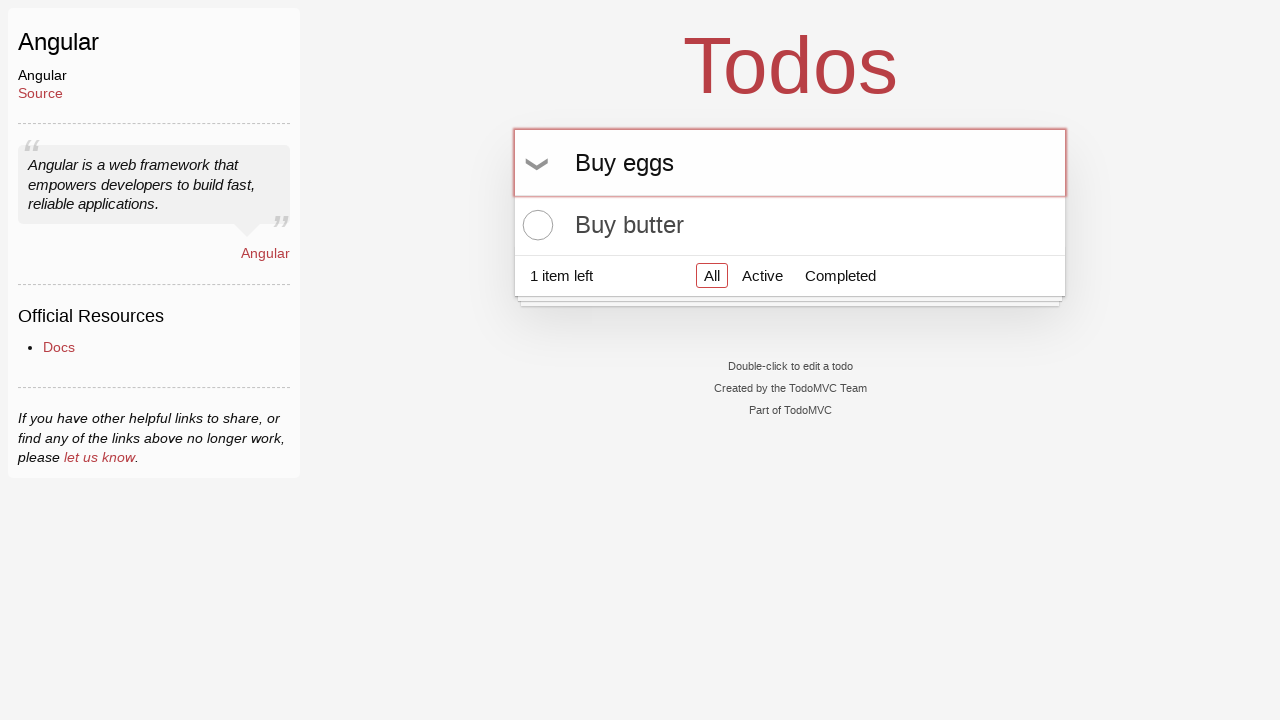

Pressed Enter to add 'Buy eggs' to the list on .new-todo
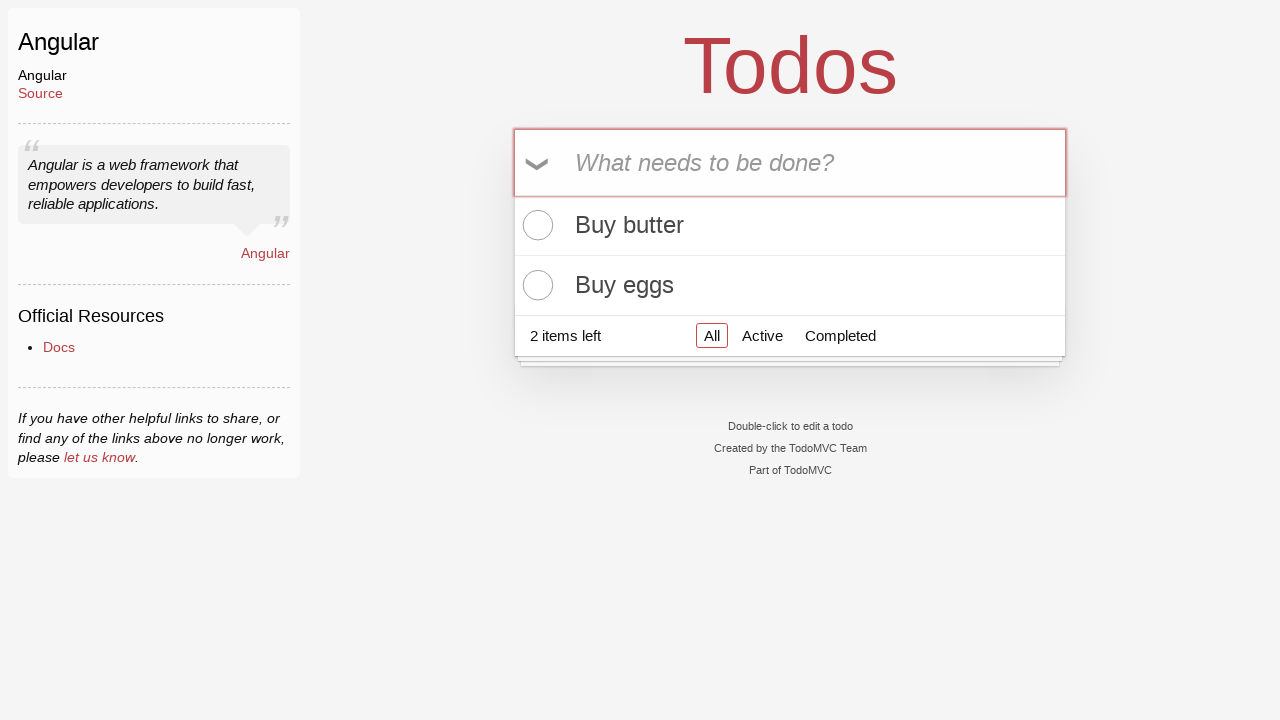

Verified todo items are displayed in the list
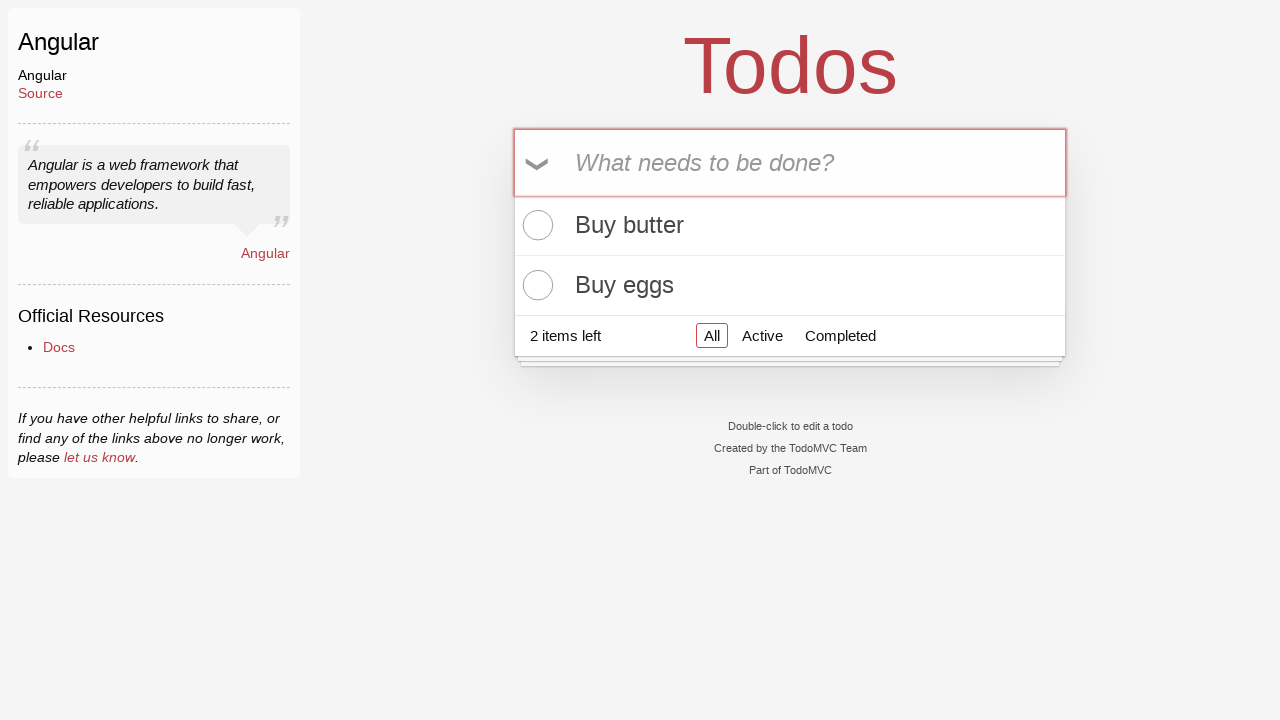

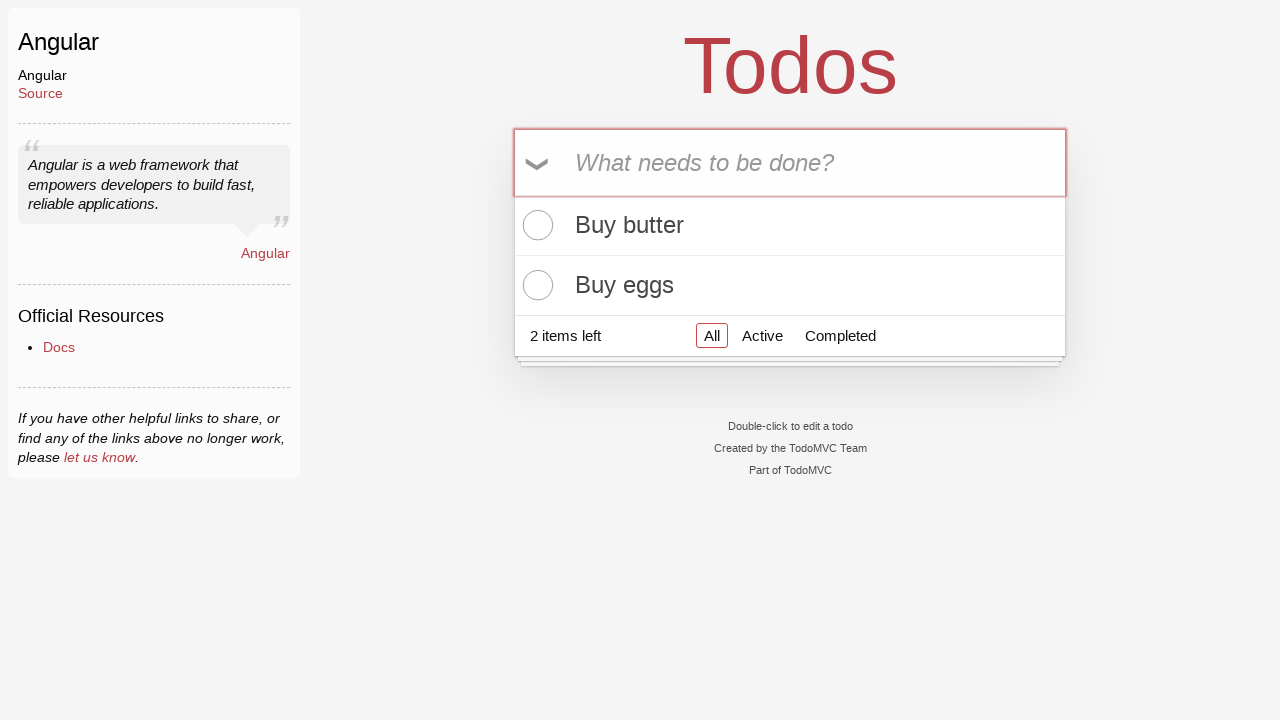